Tests that other controls are hidden when editing a todo item

Starting URL: https://demo.playwright.dev/todomvc

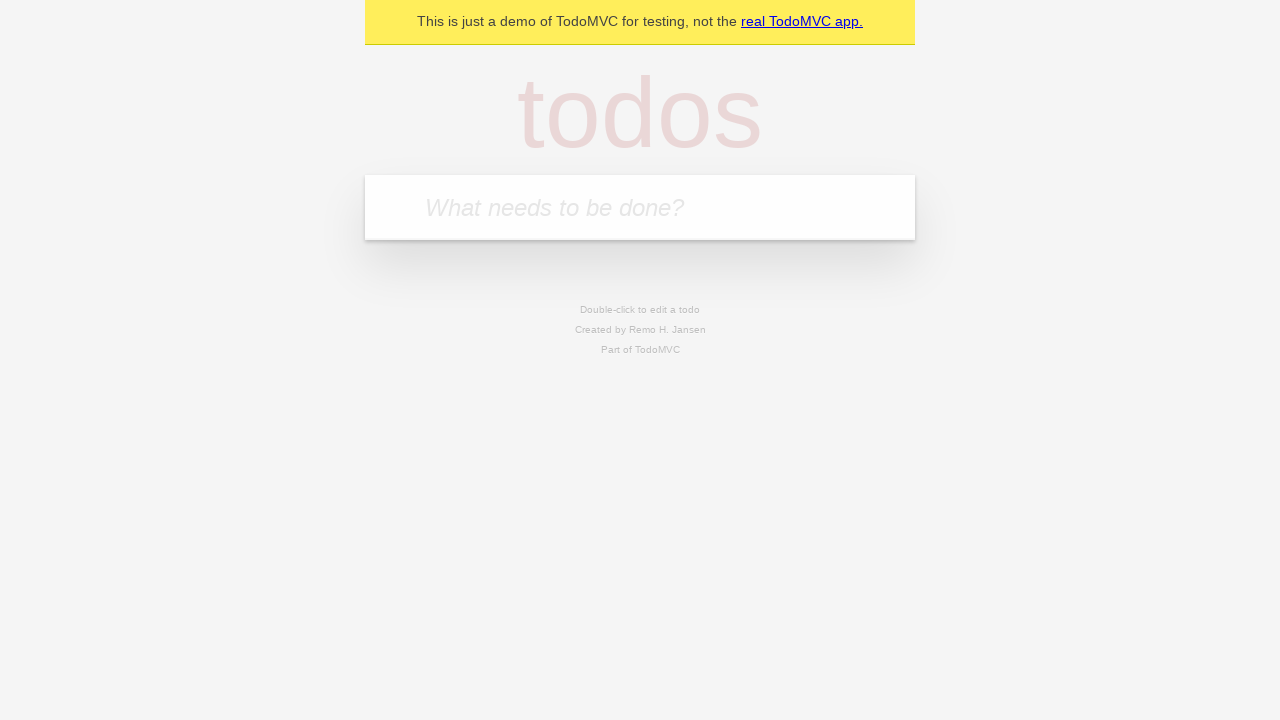

Filled new todo field with 'buy some cheese' on .new-todo
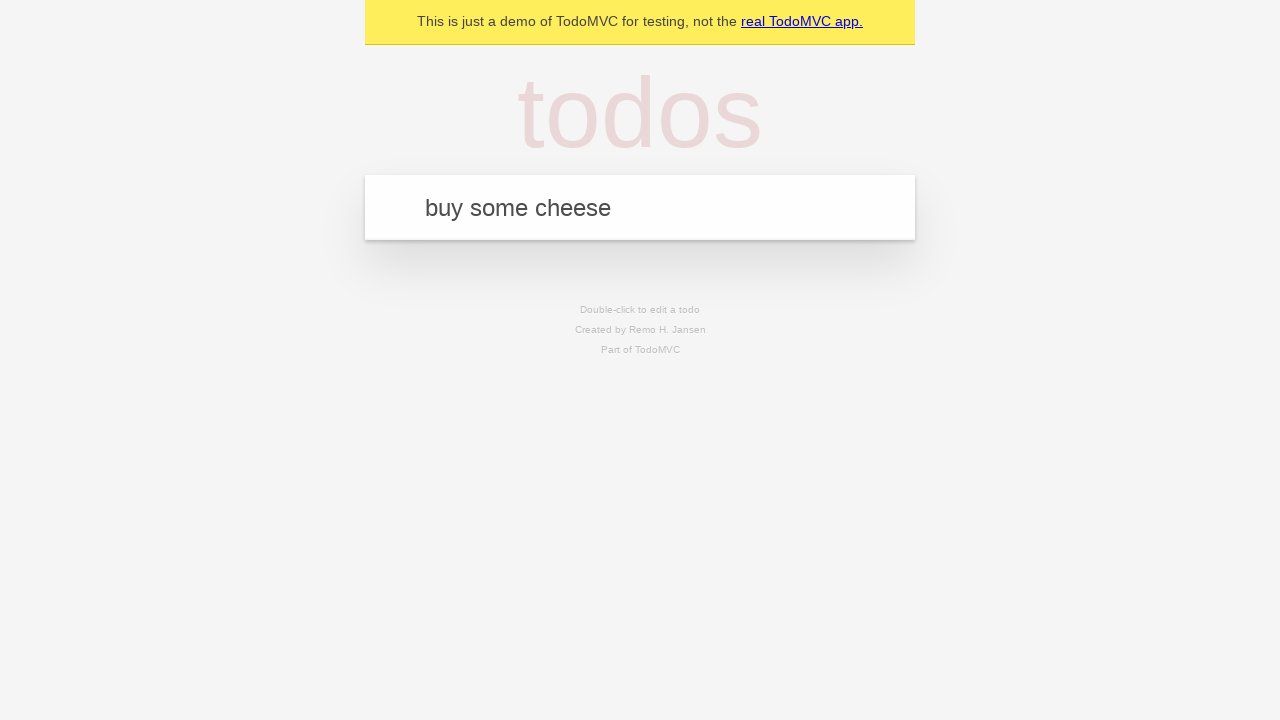

Pressed Enter to create first todo on .new-todo
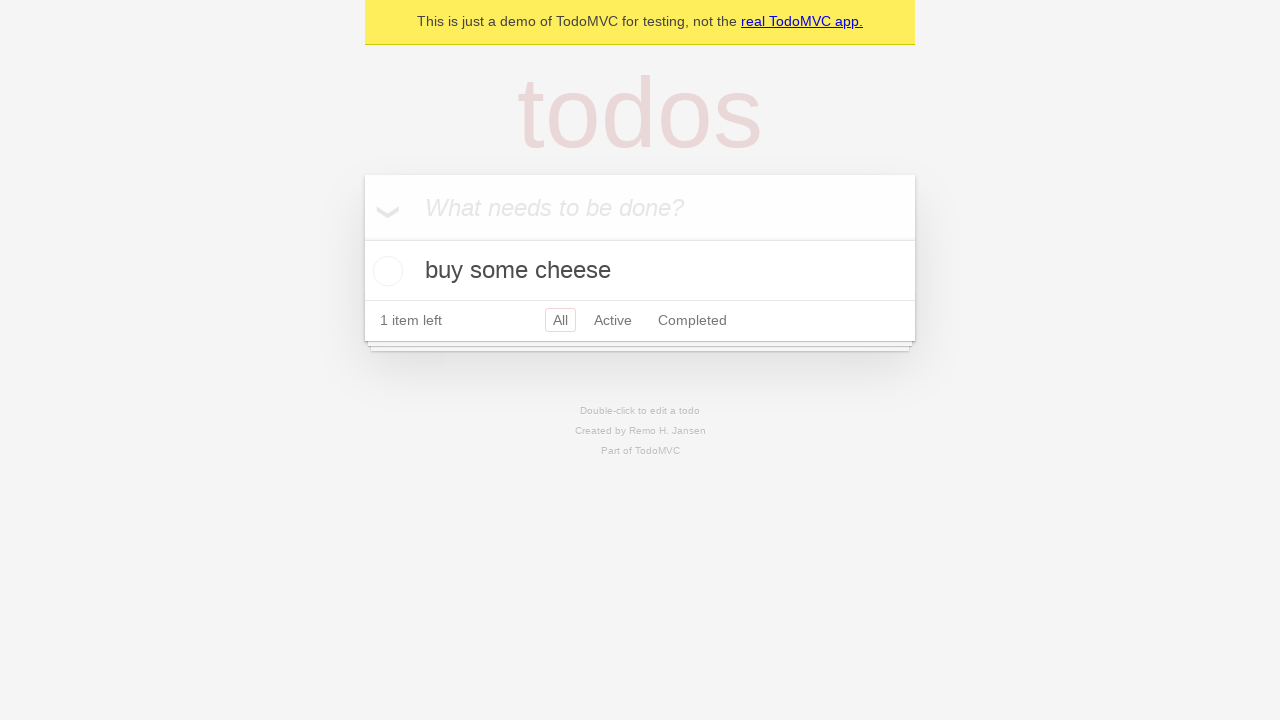

Filled new todo field with 'feed the cat' on .new-todo
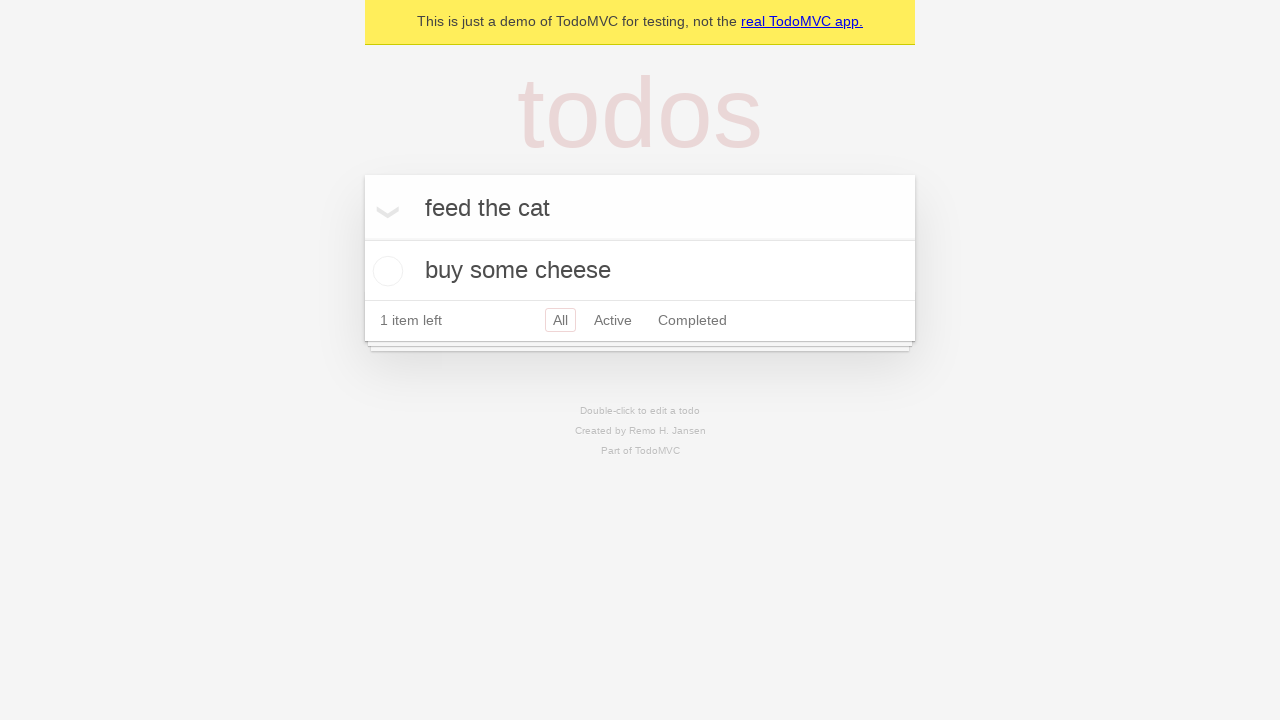

Pressed Enter to create second todo on .new-todo
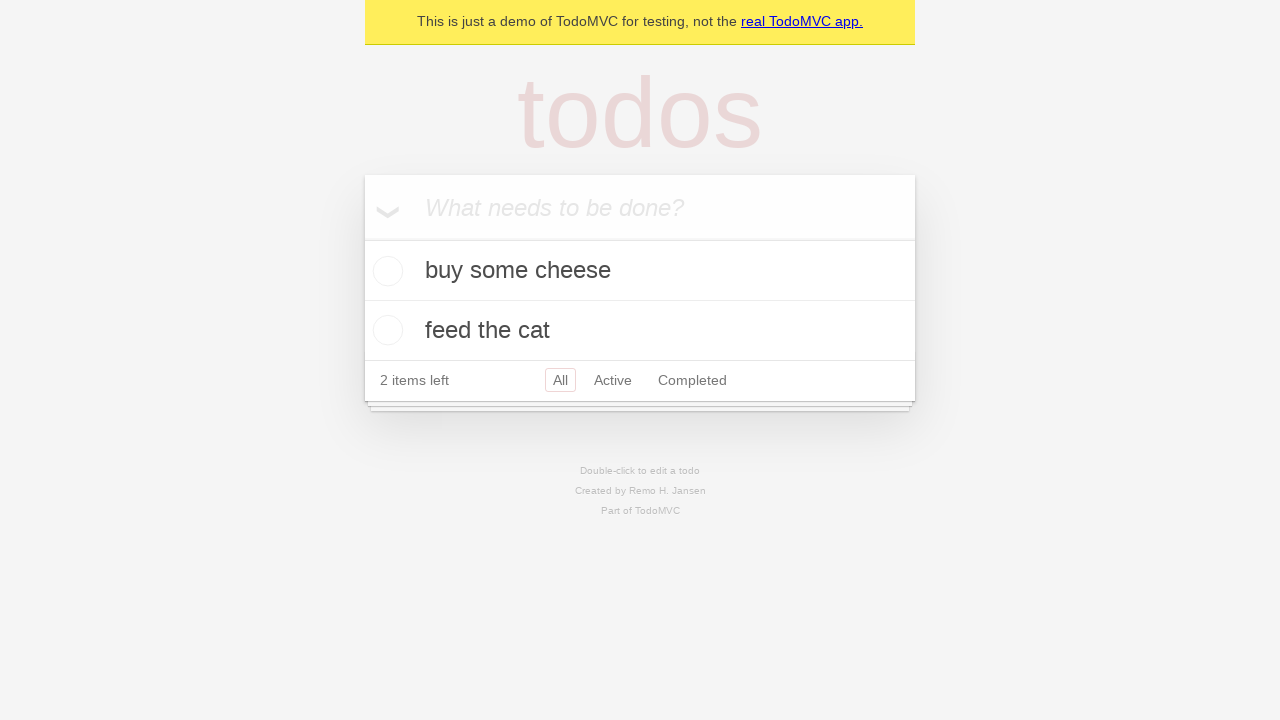

Filled new todo field with 'book a doctors appointment' on .new-todo
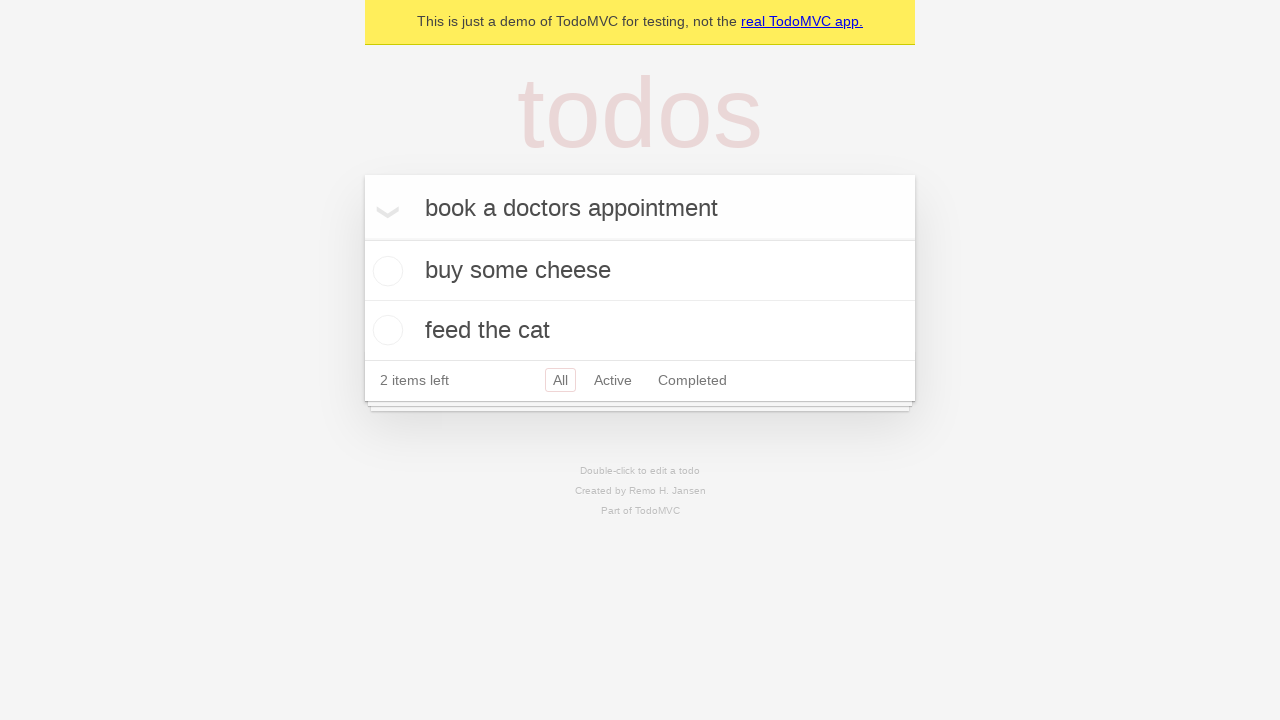

Pressed Enter to create third todo on .new-todo
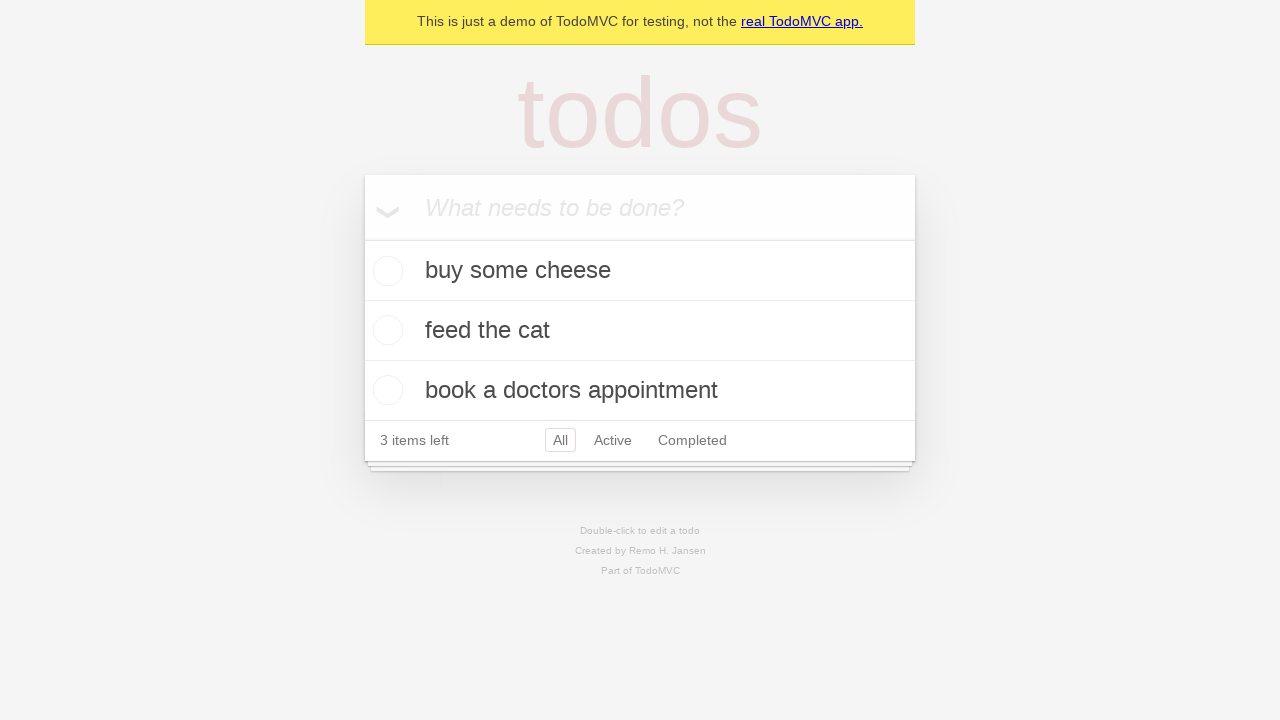

Waited for all three todos to be loaded
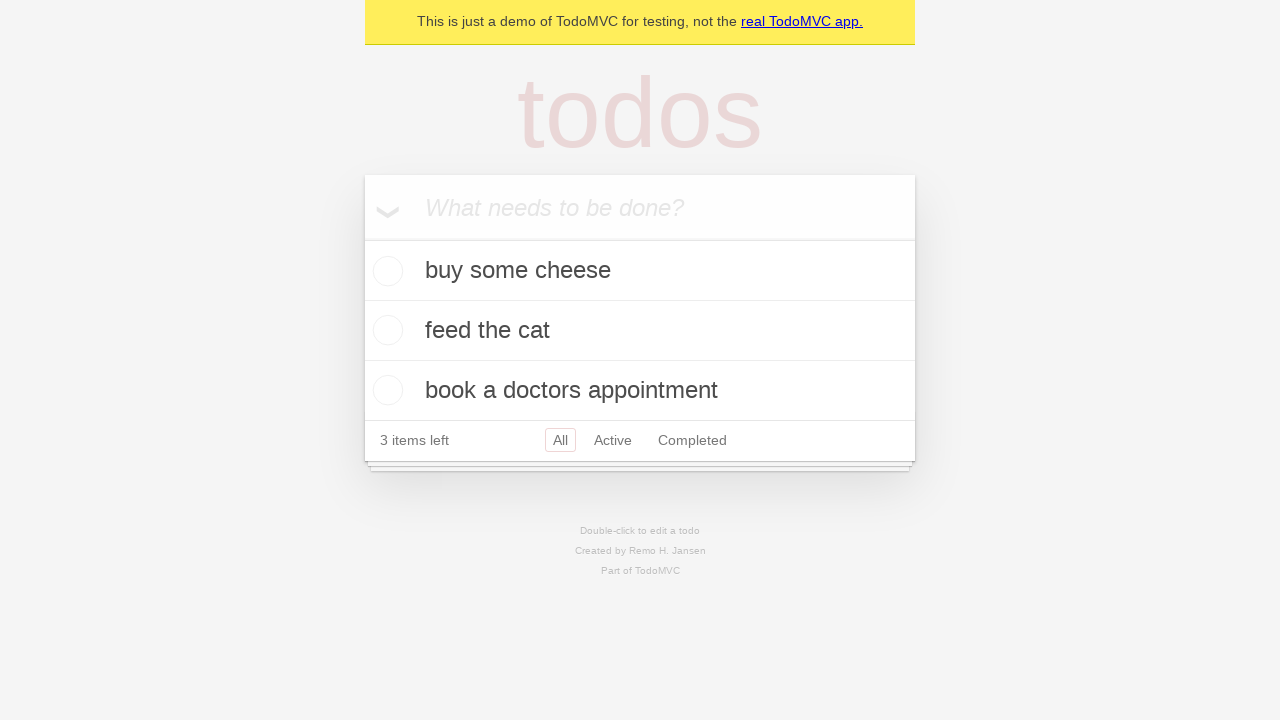

Double-clicked second todo to enter edit mode at (640, 331) on .todo-list li >> nth=1
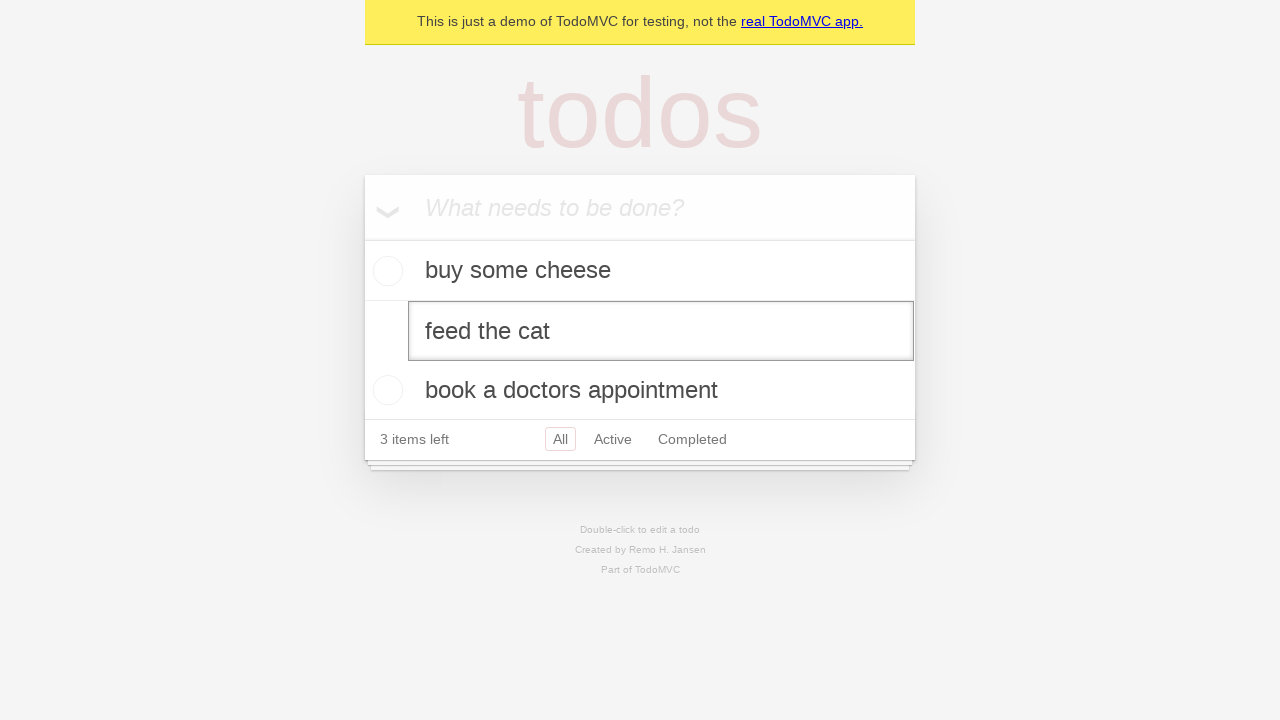

Edit mode activated and edit field focused
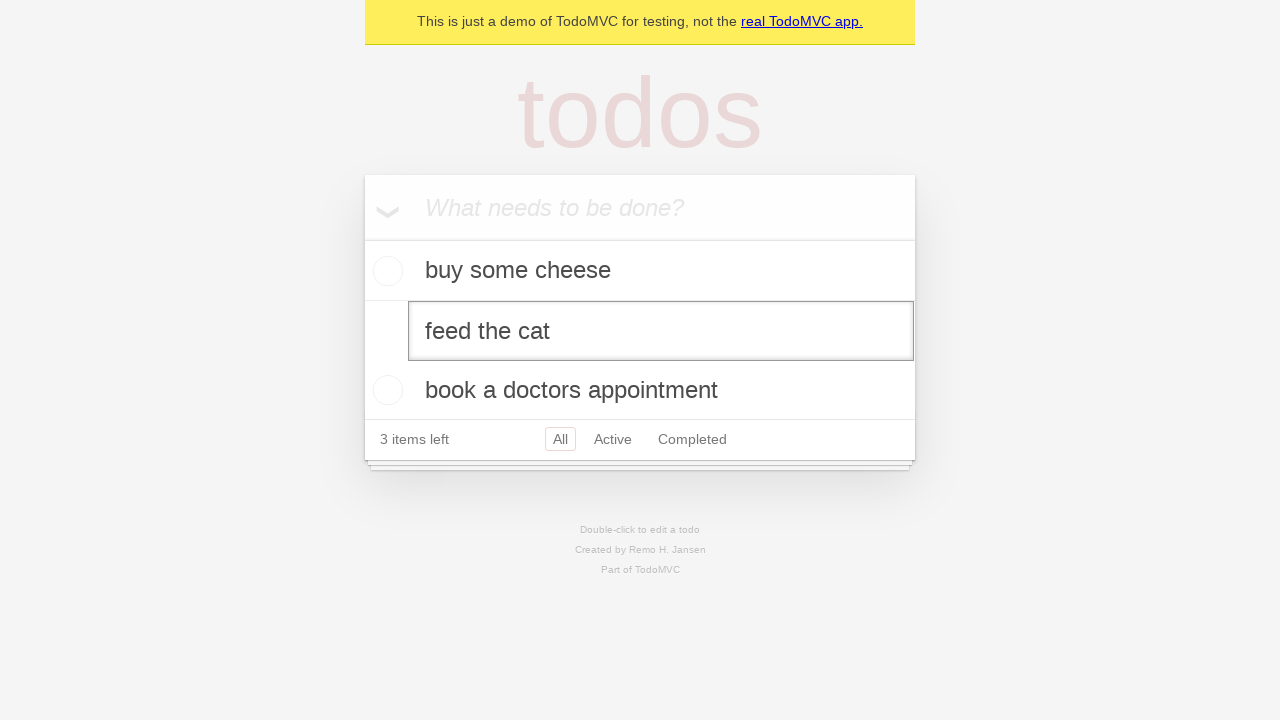

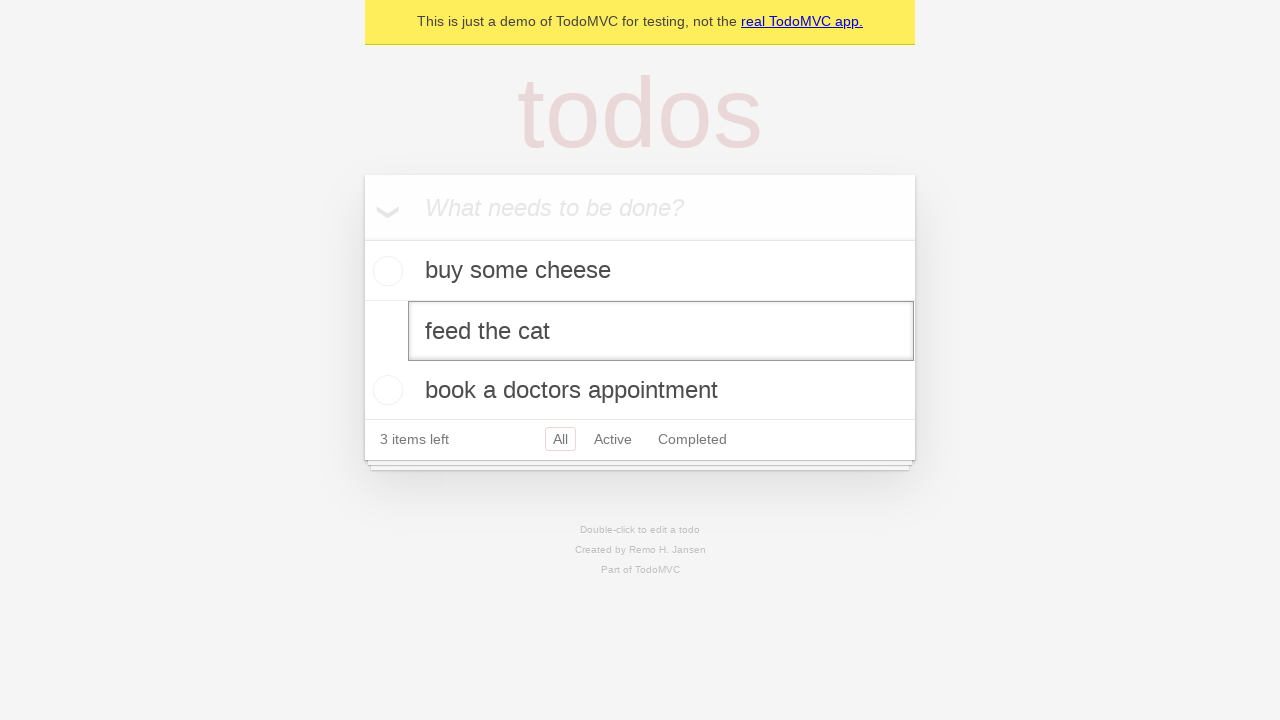